Tests dropdown menu functionality by selecting different options from a dropdown list

Starting URL: https://the-internet.herokuapp.com/dropdown

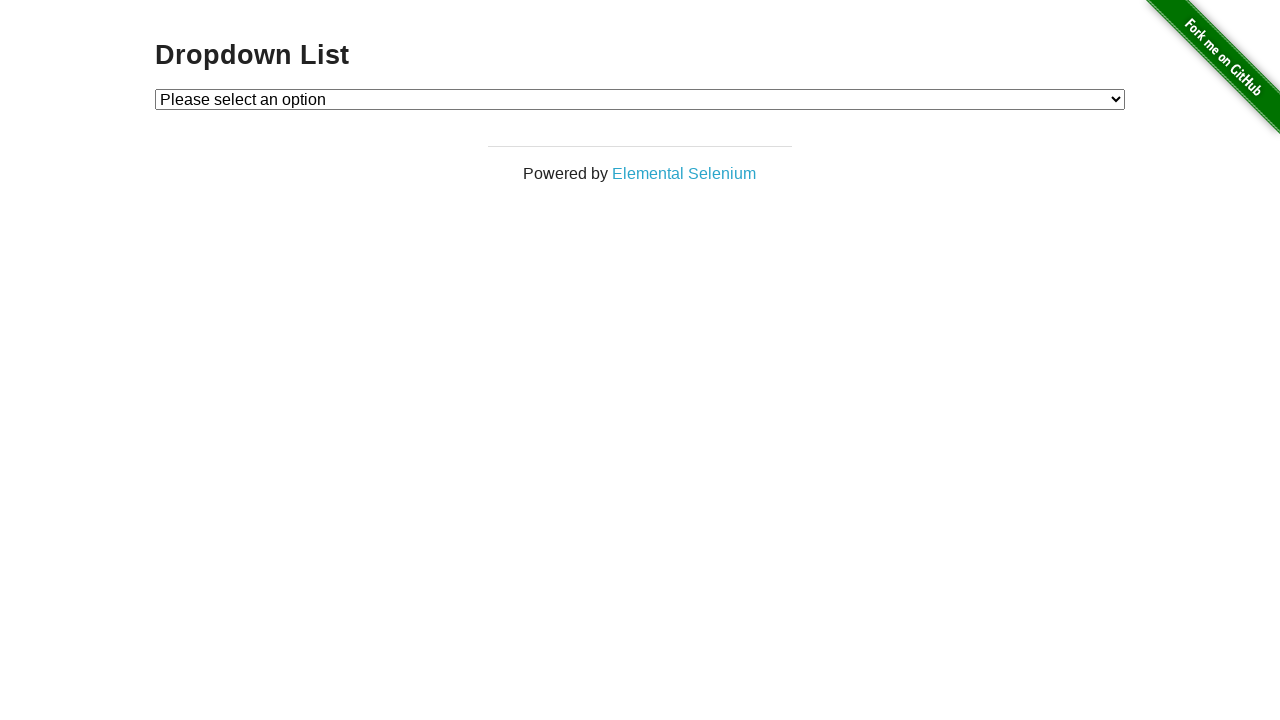

Selected 'Option 2' from dropdown menu on #dropdown
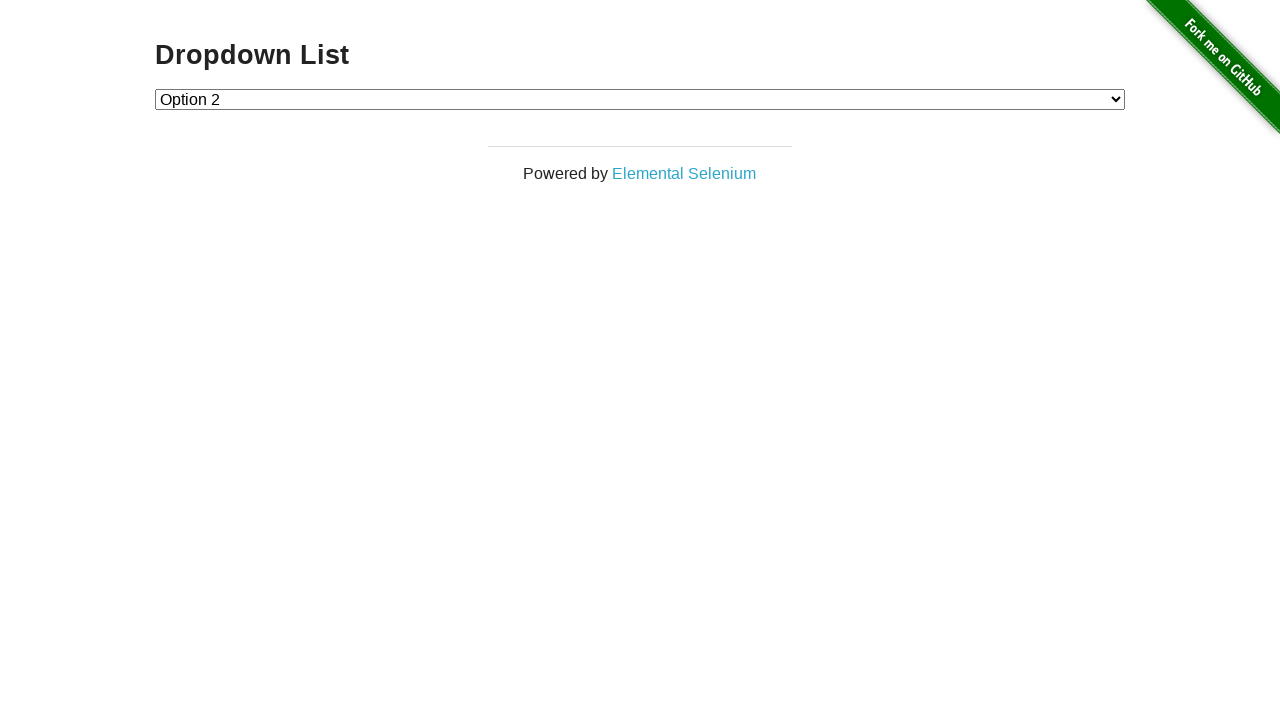

Selected 'Option 1' from dropdown menu on #dropdown
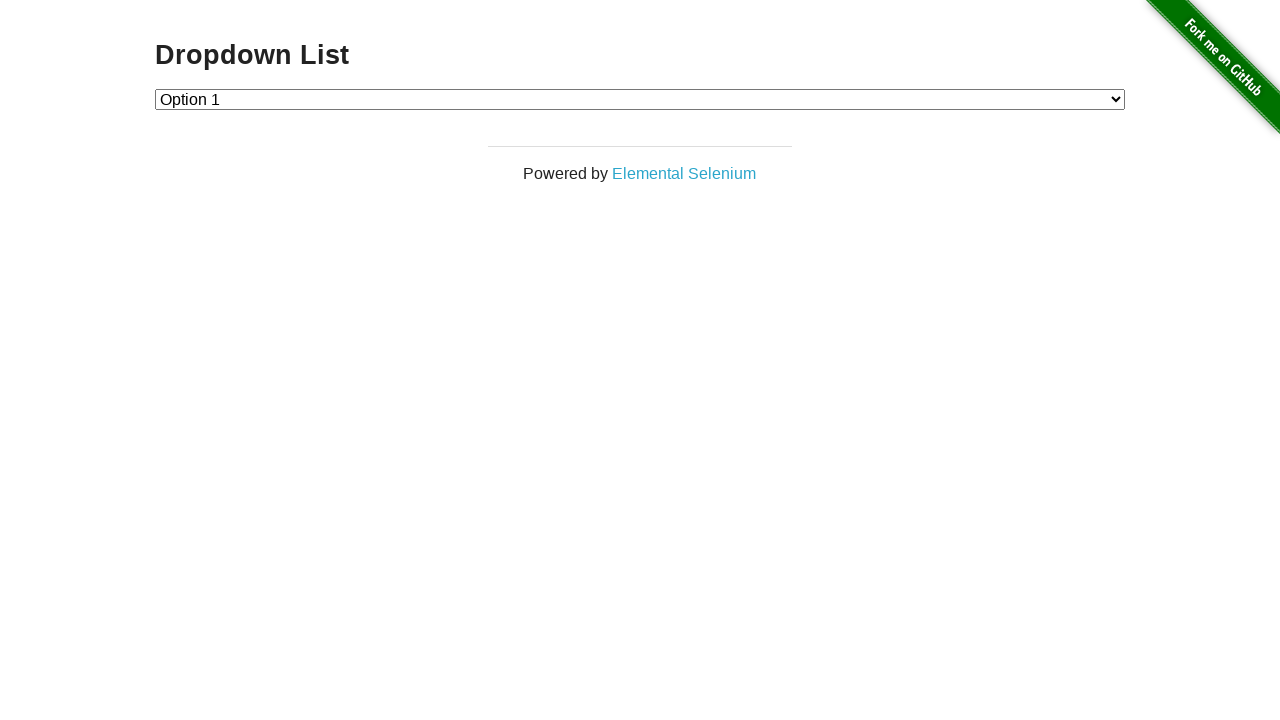

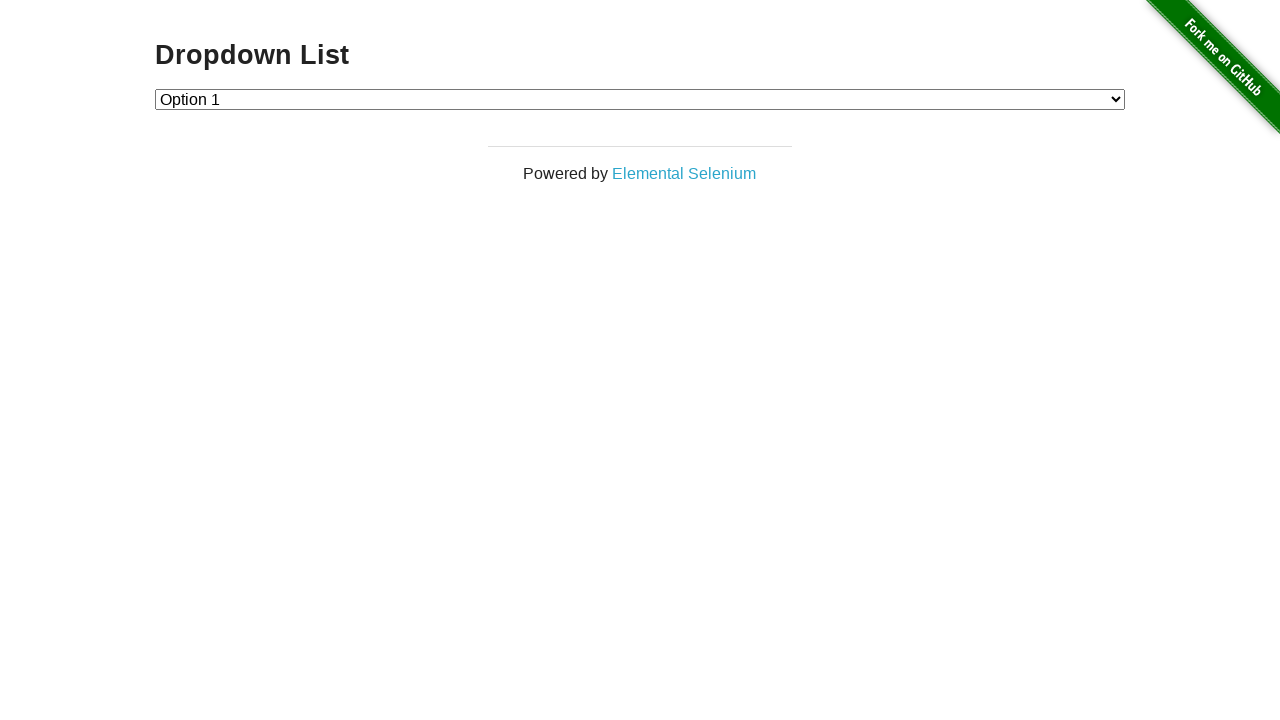